Tests iframe navigation and form interaction by filling a name field, switching between multiple nested iframes to enter address, select dropdown values, capture link text, and enter mobile number

Starting URL: https://praf002.github.io/

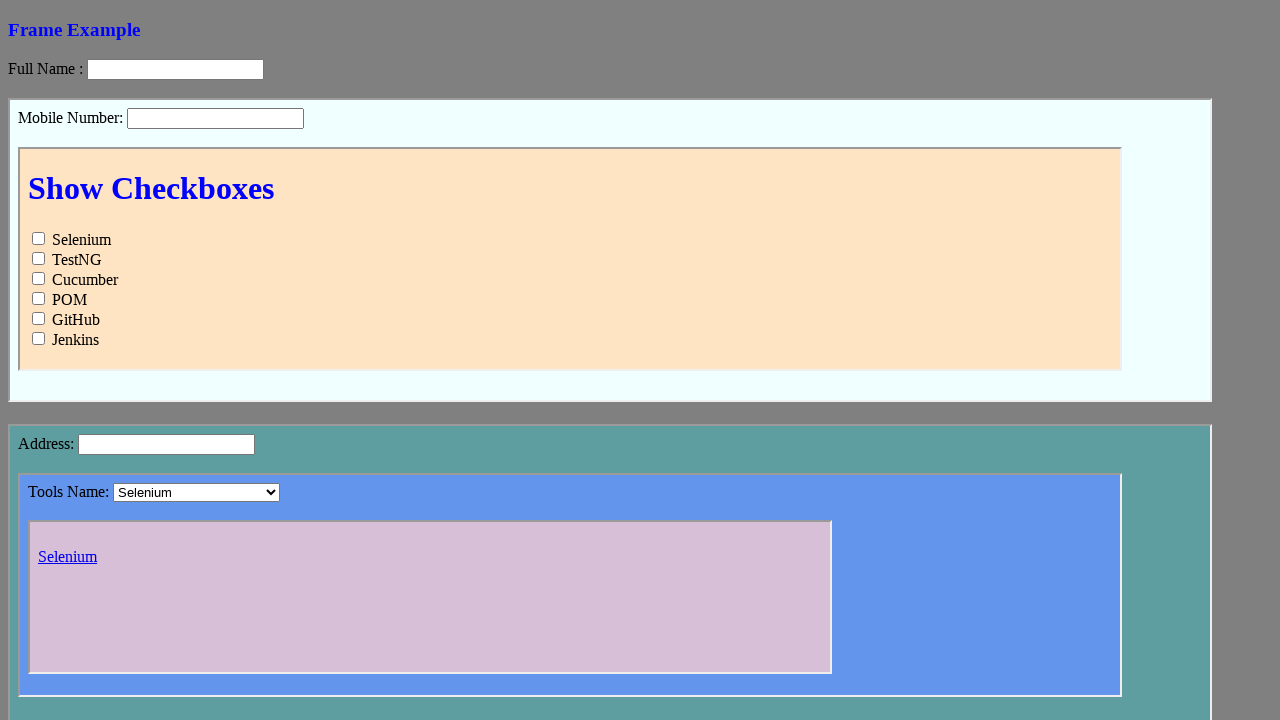

Filled name field with 'Automation Testing' in main frame on #name
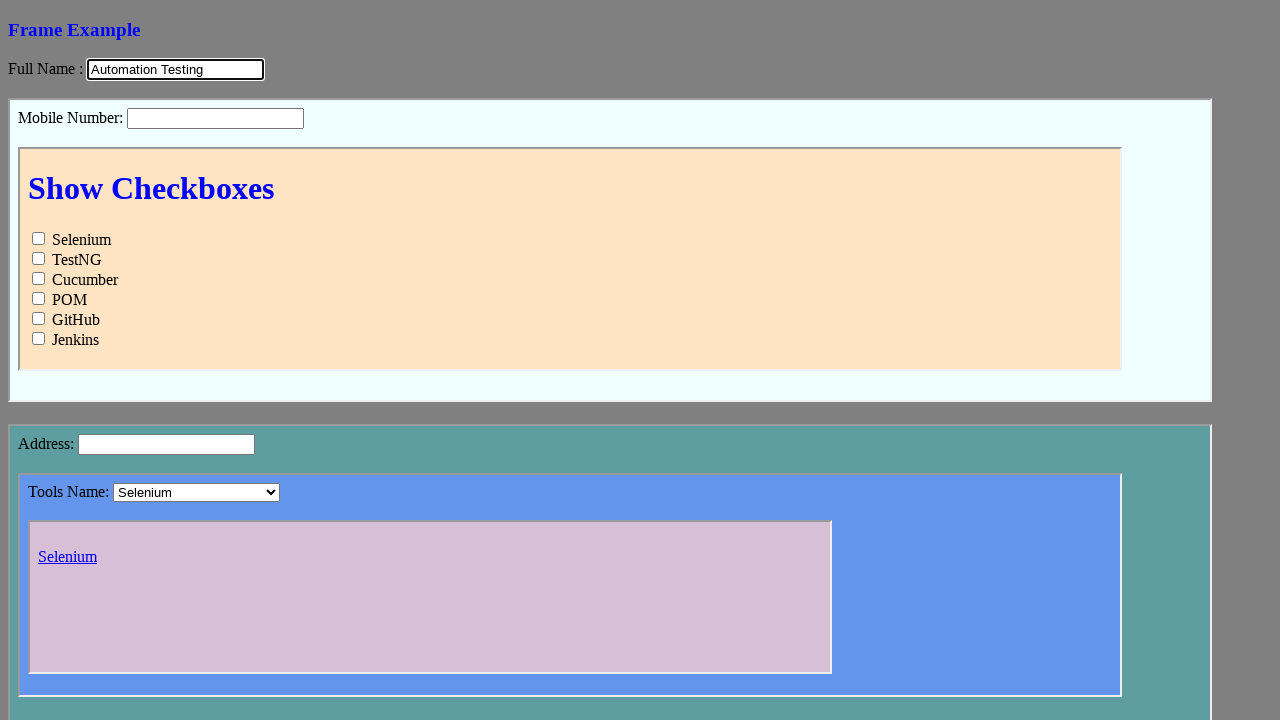

Located address frame (iframe index 1)
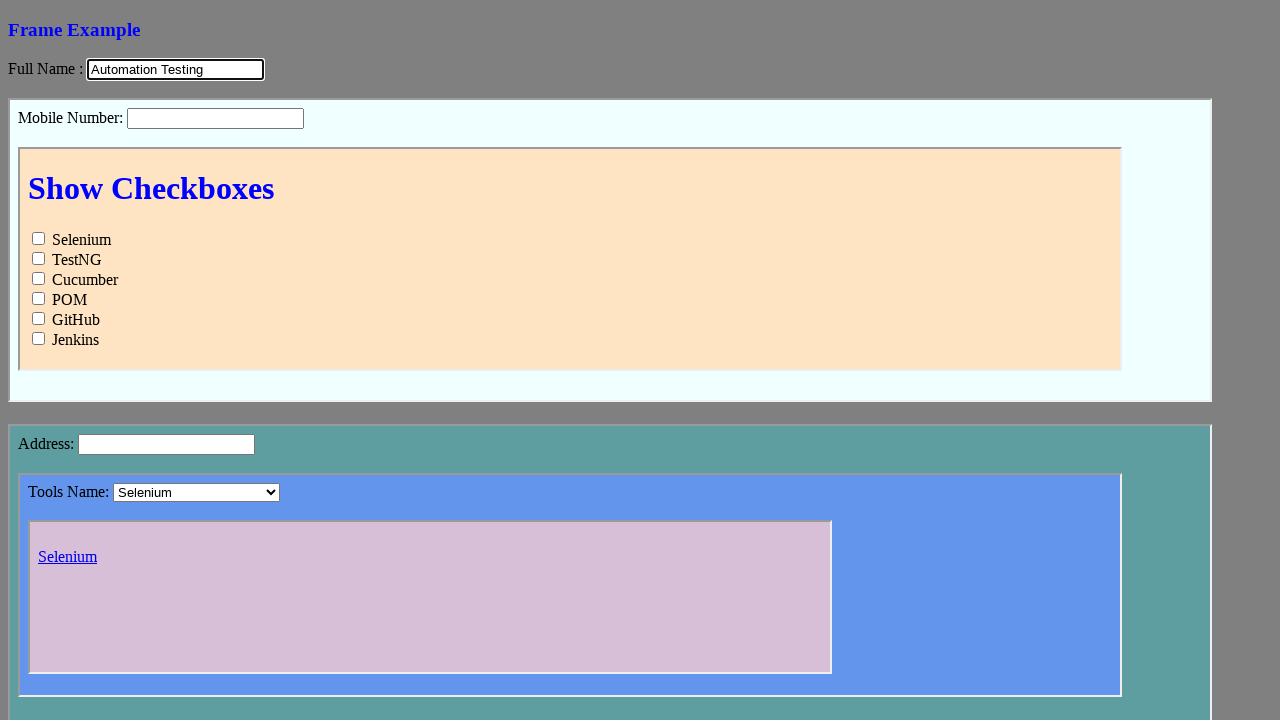

Filled address field with 'Pune MH' in address frame on iframe >> nth=1 >> internal:control=enter-frame >> #add
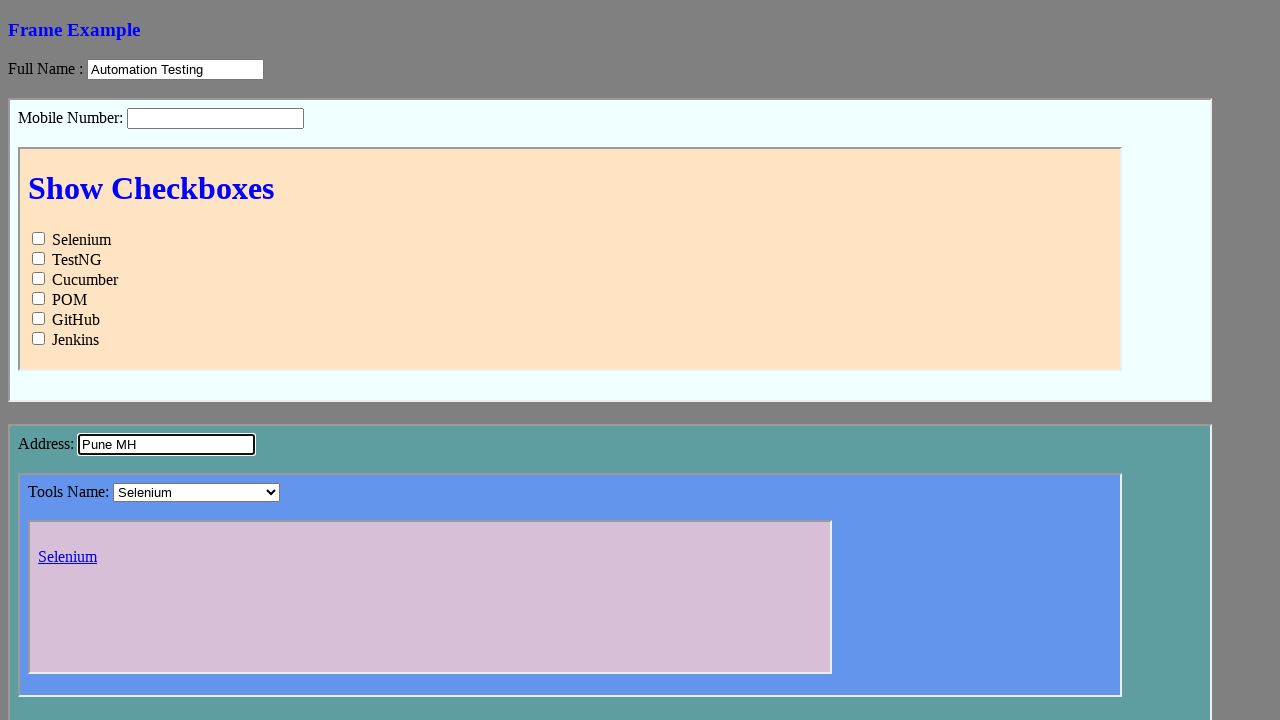

Located tool name frame nested inside address frame
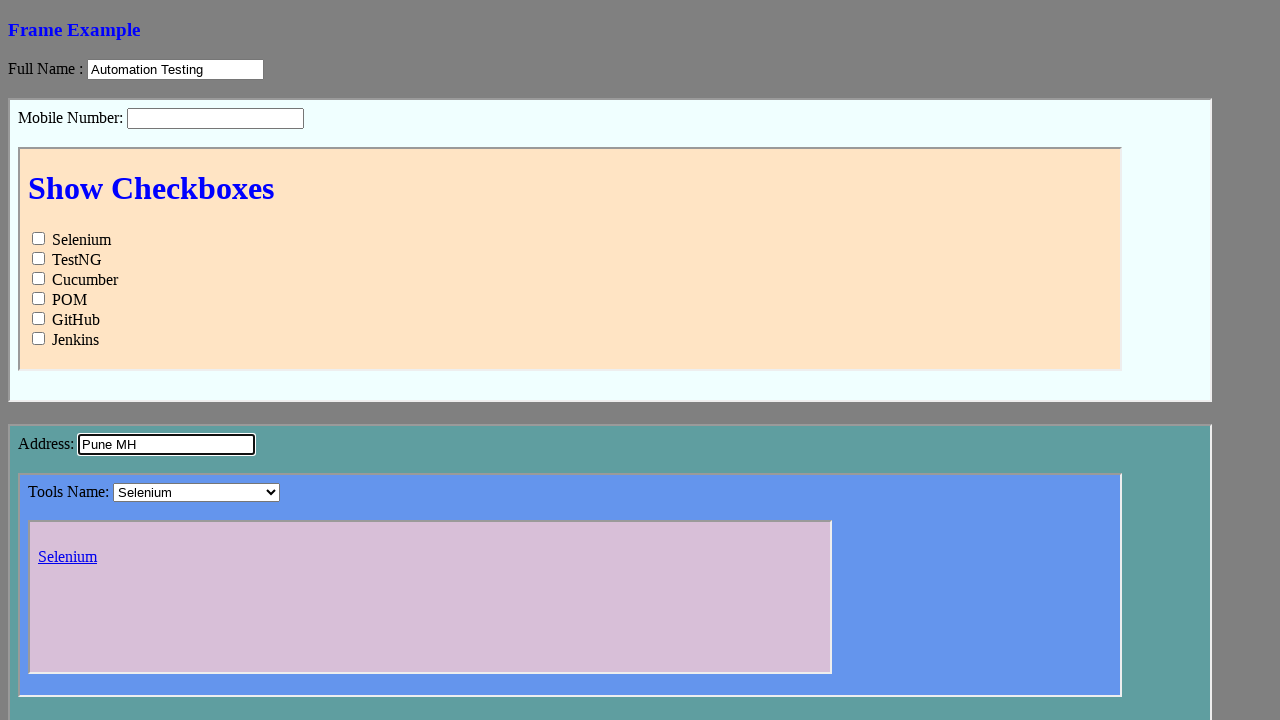

Selected option value '9' (Jenkins) from course dropdown in tool frame on iframe >> nth=1 >> internal:control=enter-frame >> iframe[src='Frame4.html'] >> 
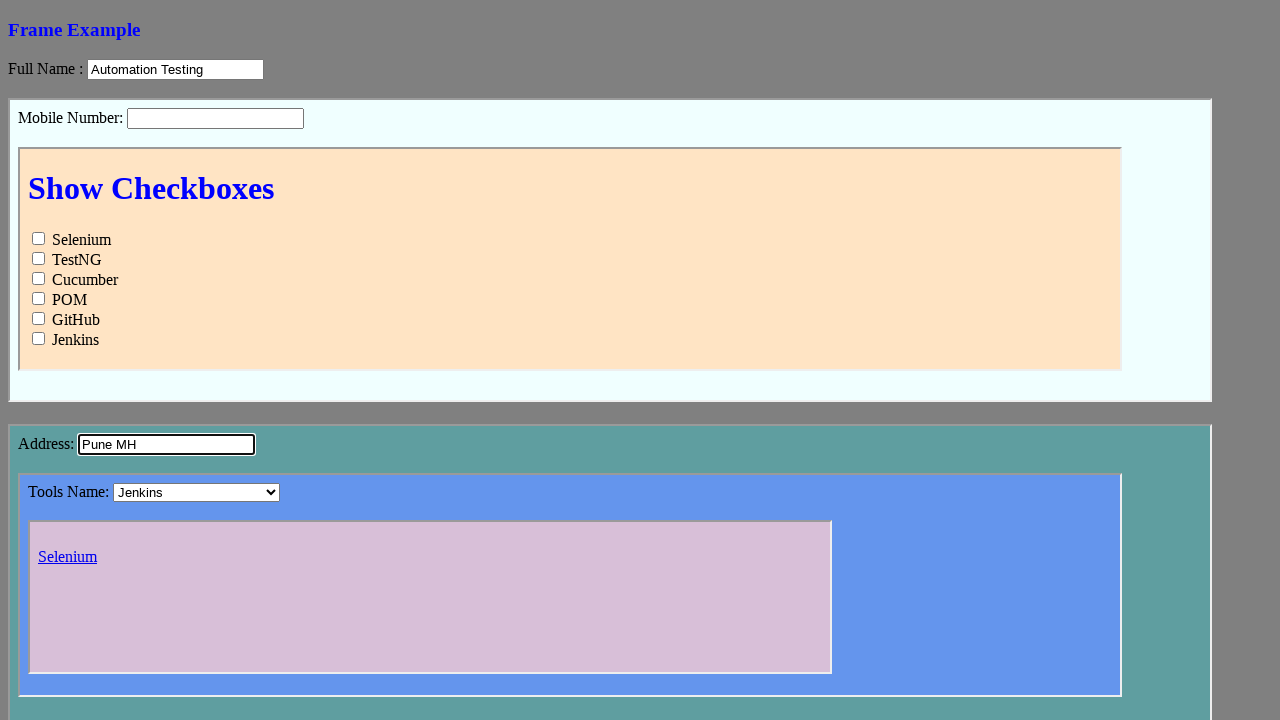

Located Selenium link frame nested inside tool frame
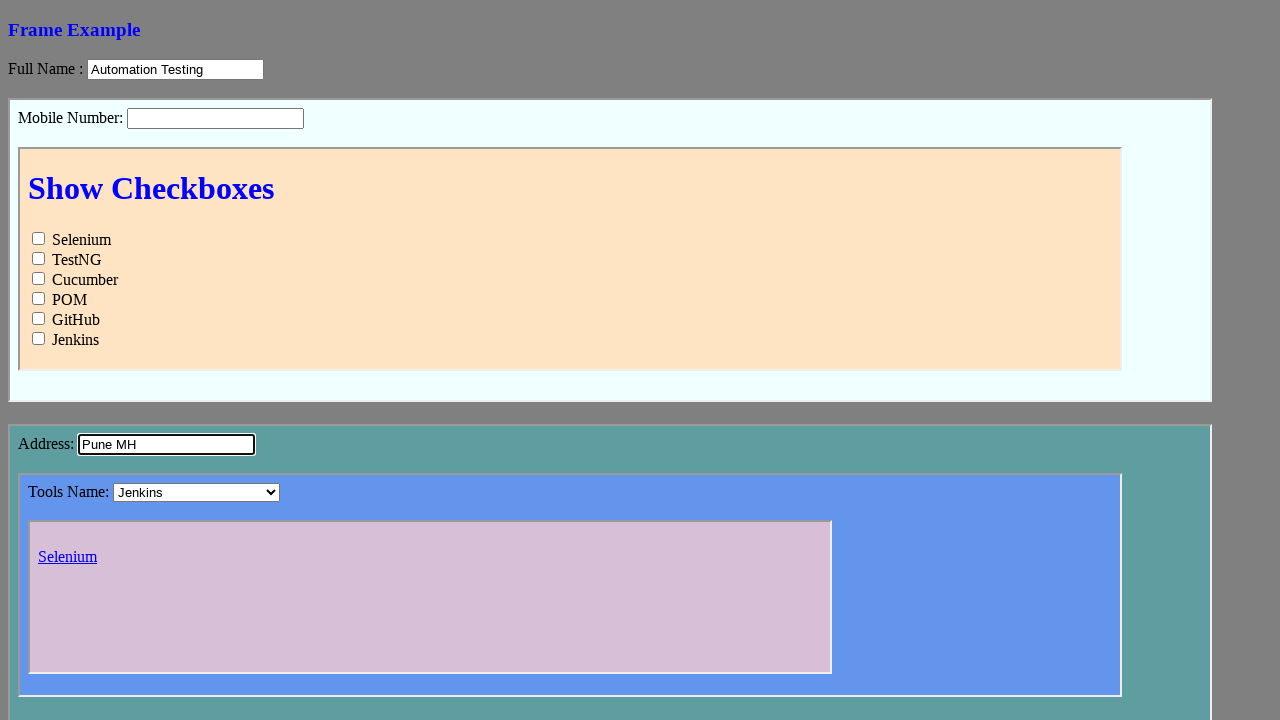

Waited for Selenium link to be available in Selenium frame
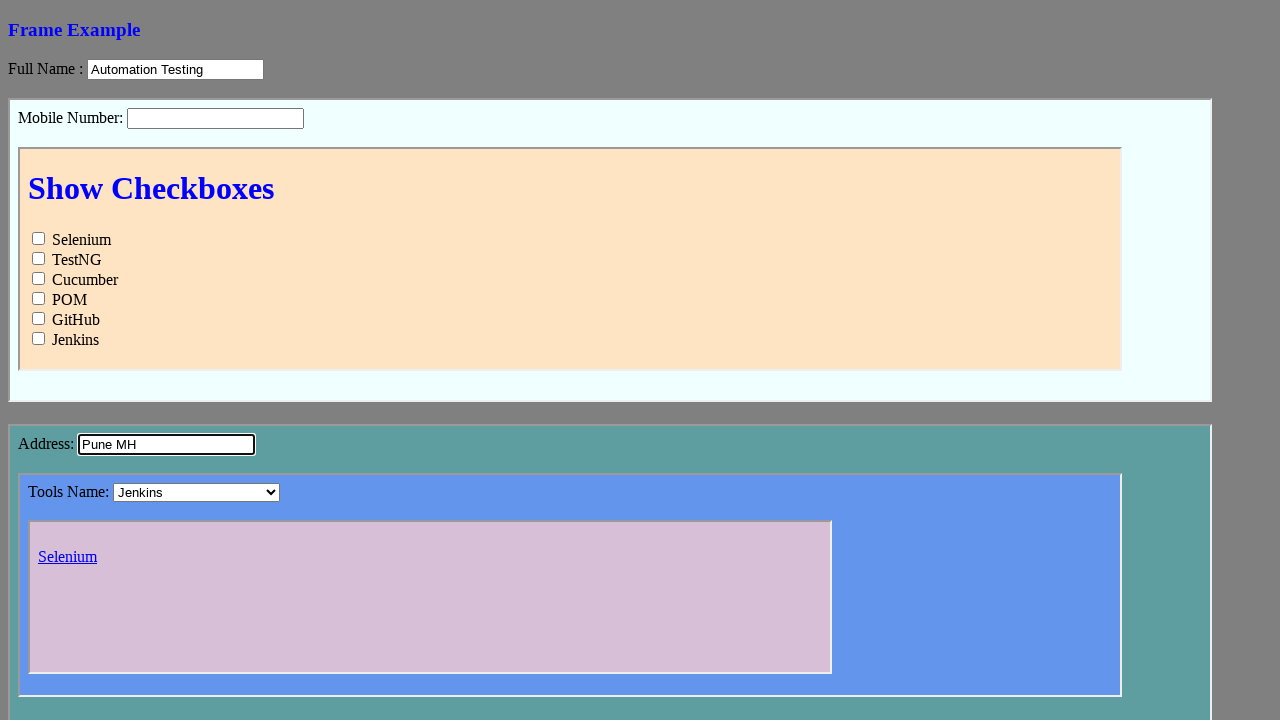

Located mobile number frame (iframe index 0 from main page)
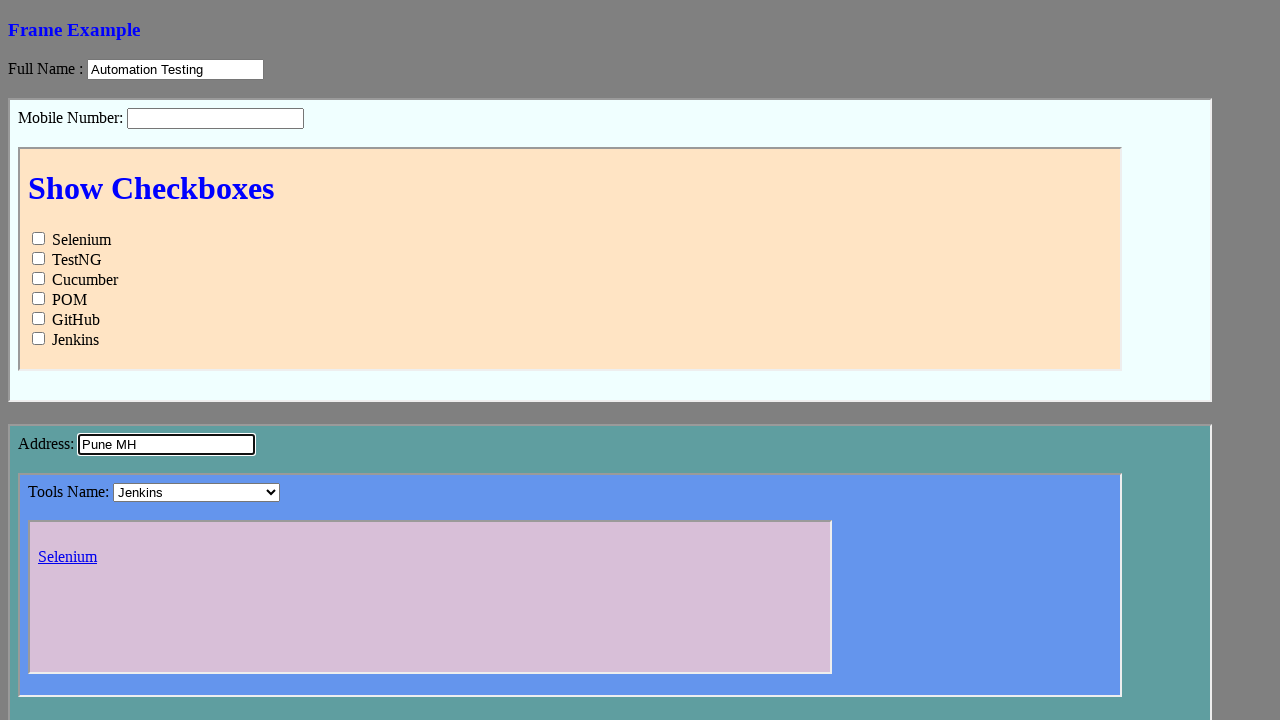

Filled mobile number field with '432445677' in mobile frame on iframe >> nth=0 >> internal:control=enter-frame >> #mob
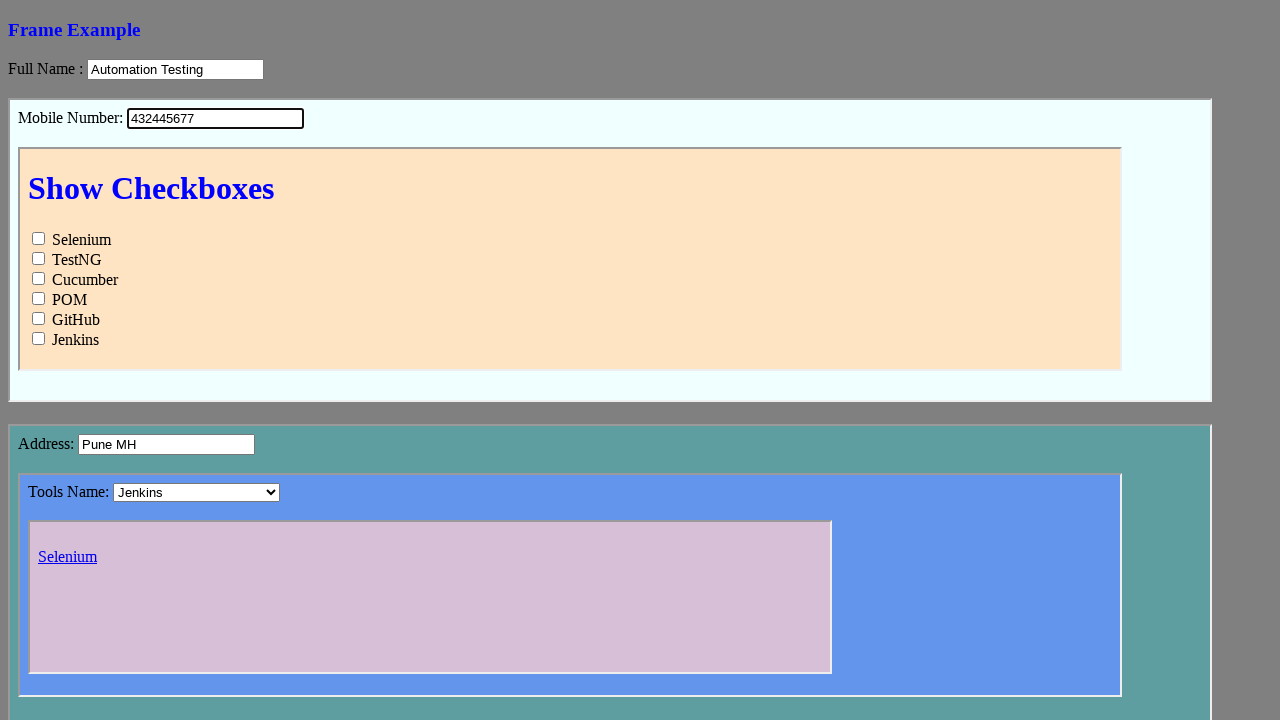

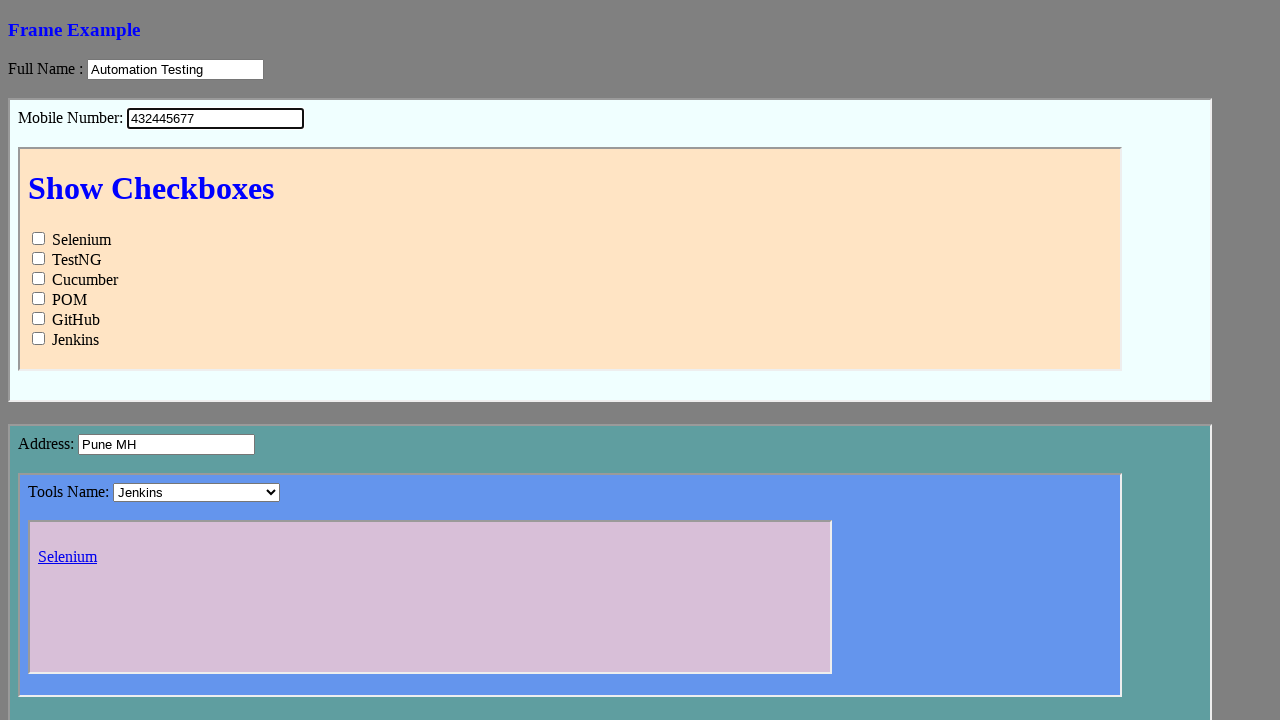